Tests dropdown selection functionality by selecting an option from a dropdown menu and verifying the selection

Starting URL: http://the-internet.herokuapp.com/dropdown

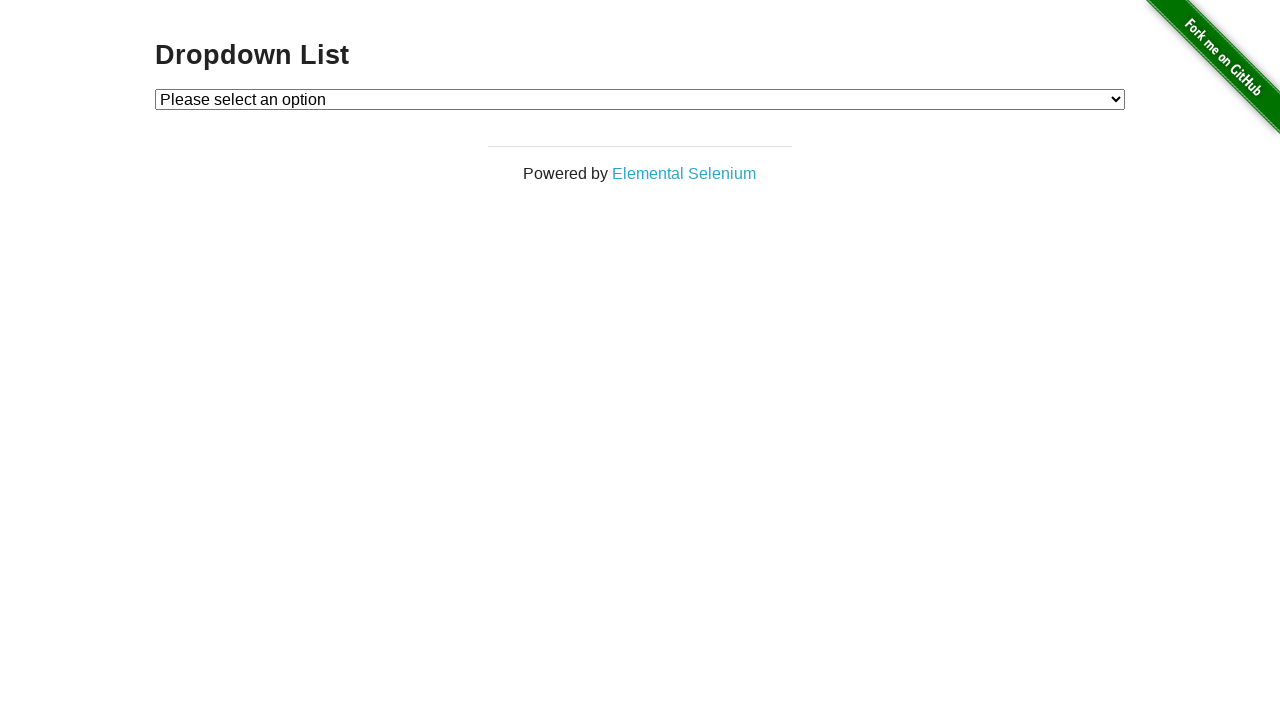

Selected 'Option 1' from dropdown menu on #dropdown
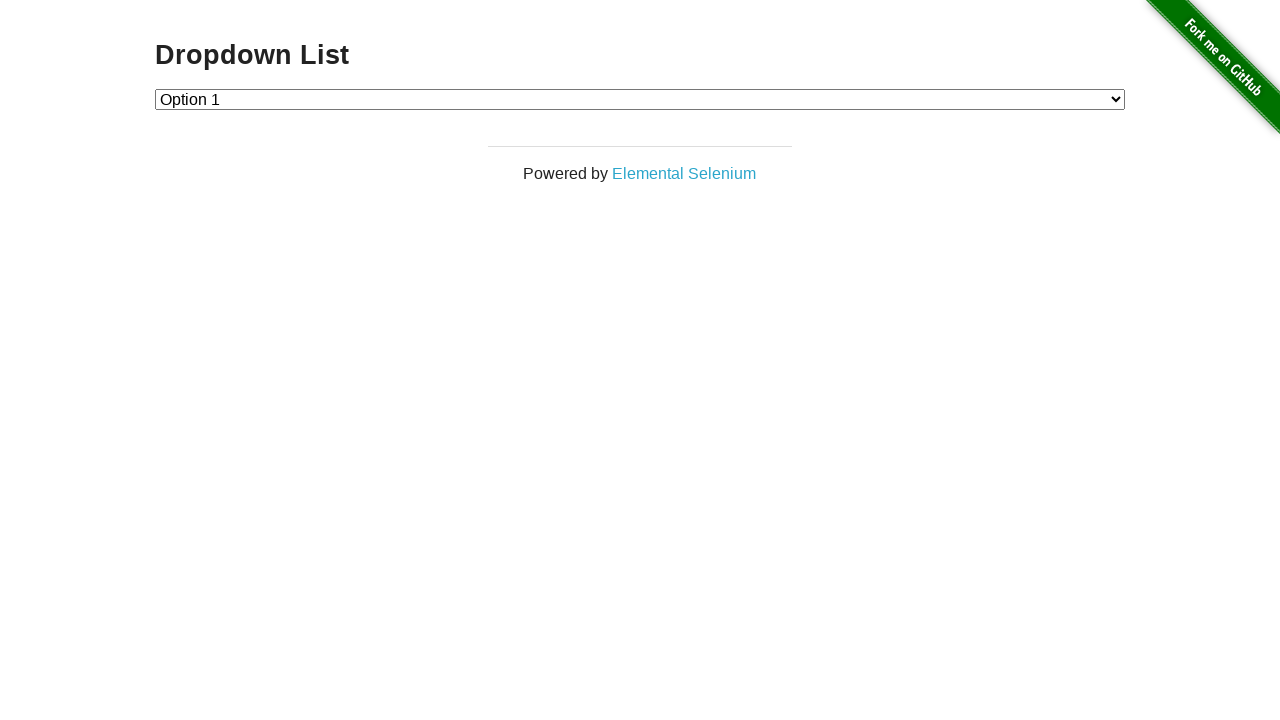

Verified that 'Option 1' (value '1') was successfully selected
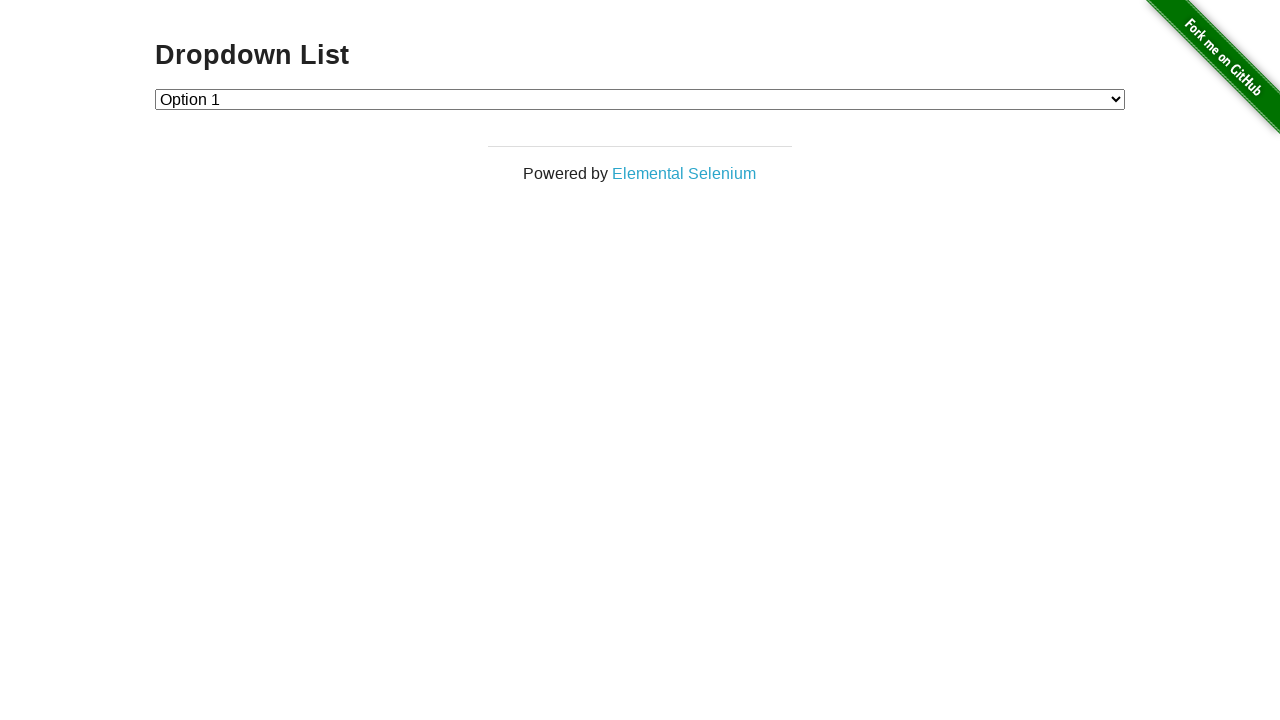

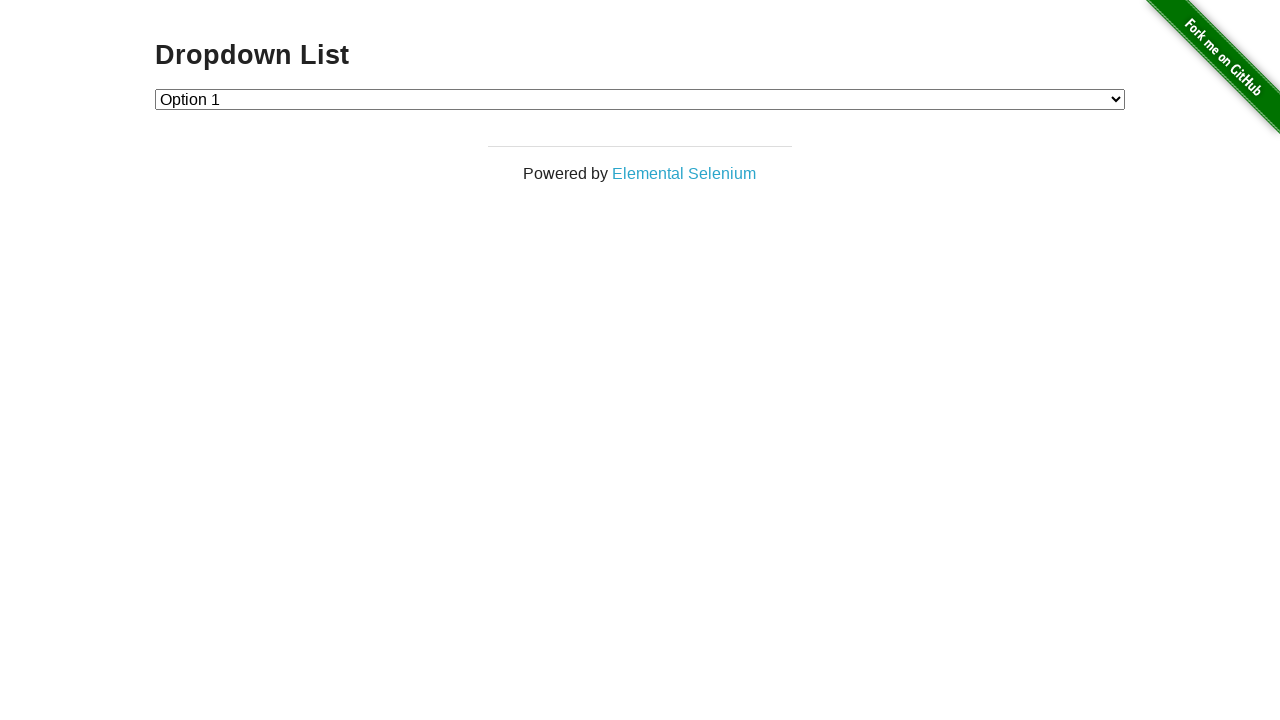